Tests login form with invalid username to verify error message is displayed correctly

Starting URL: https://the-internet.herokuapp.com/login

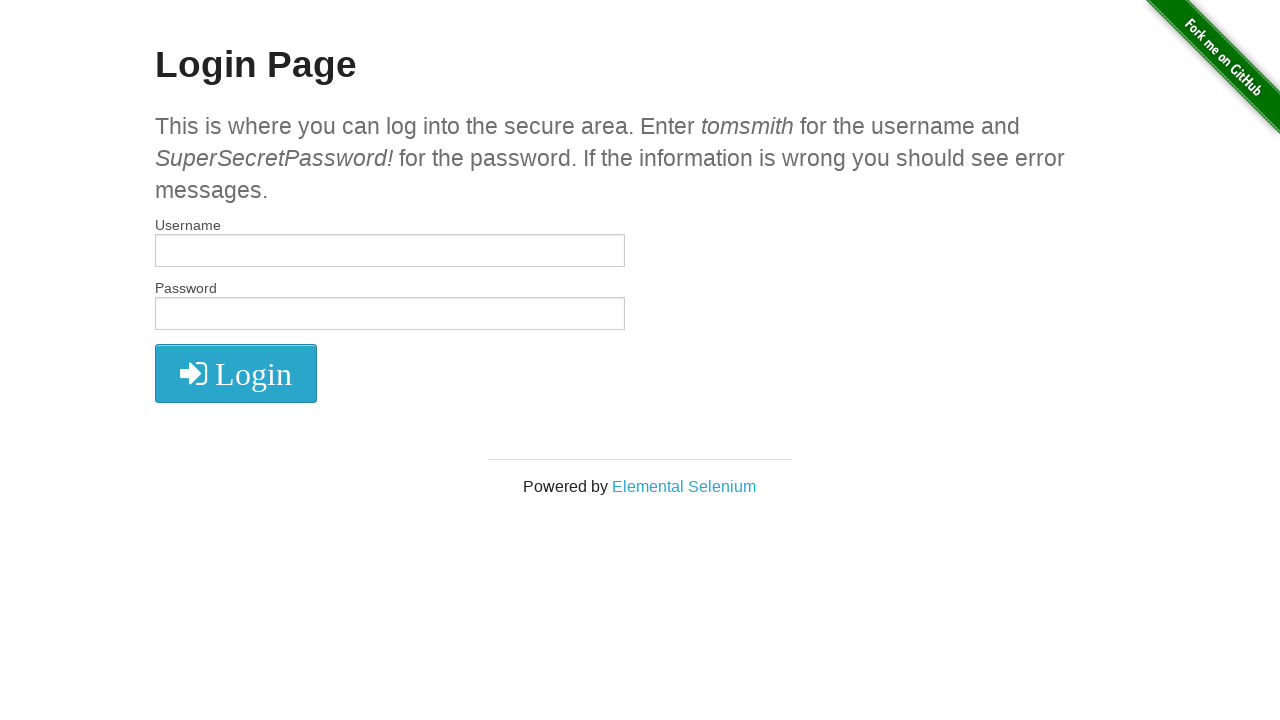

Filled username field with 'test' on #username
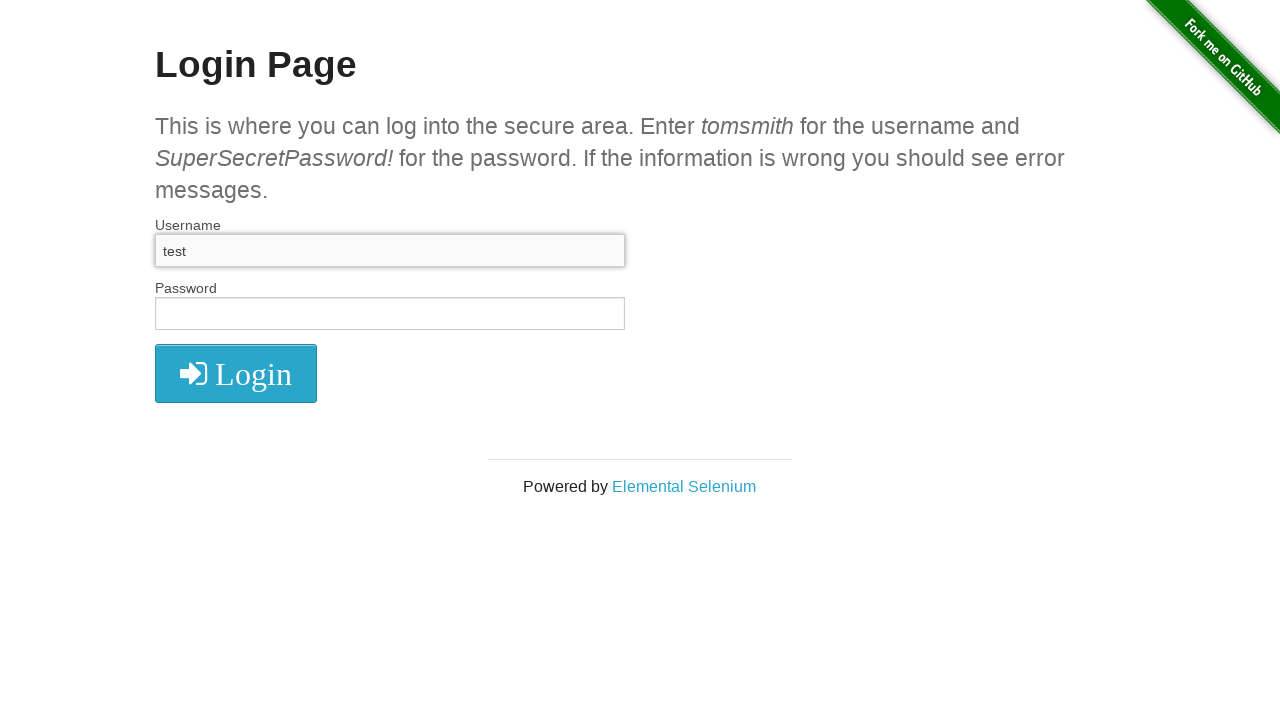

Left password field empty on #password
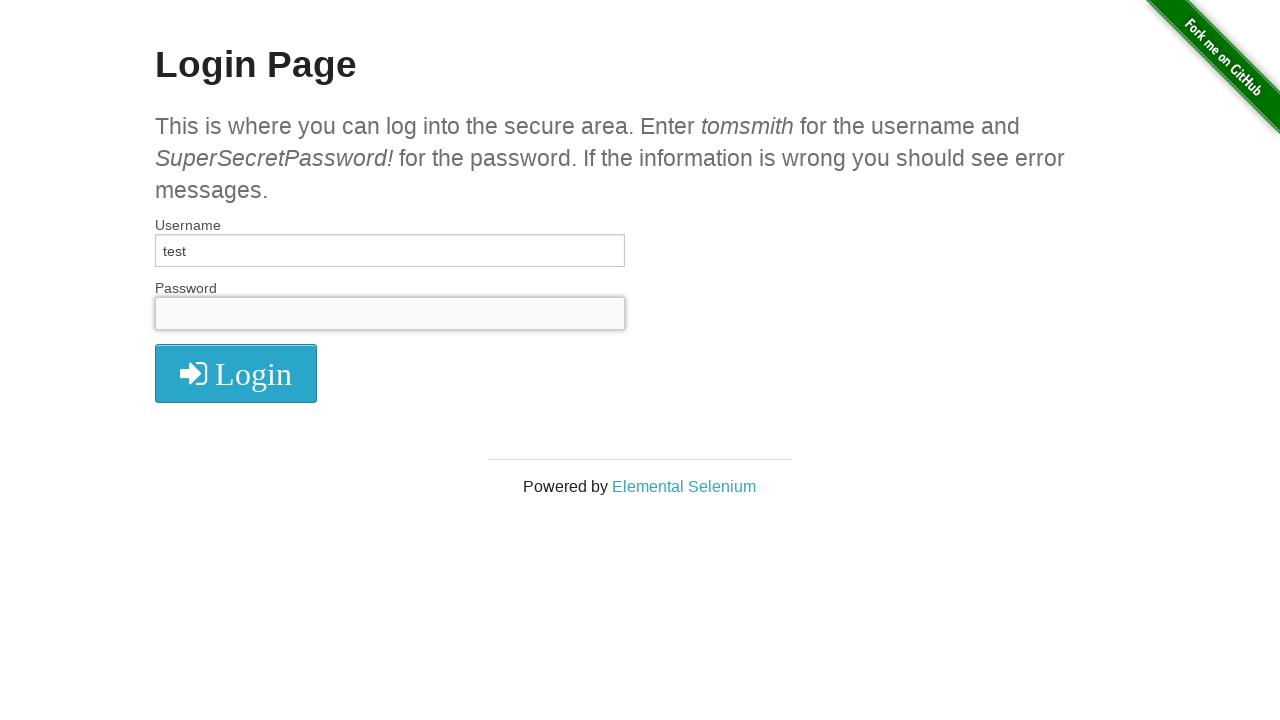

Clicked login button at (236, 373) on .radius
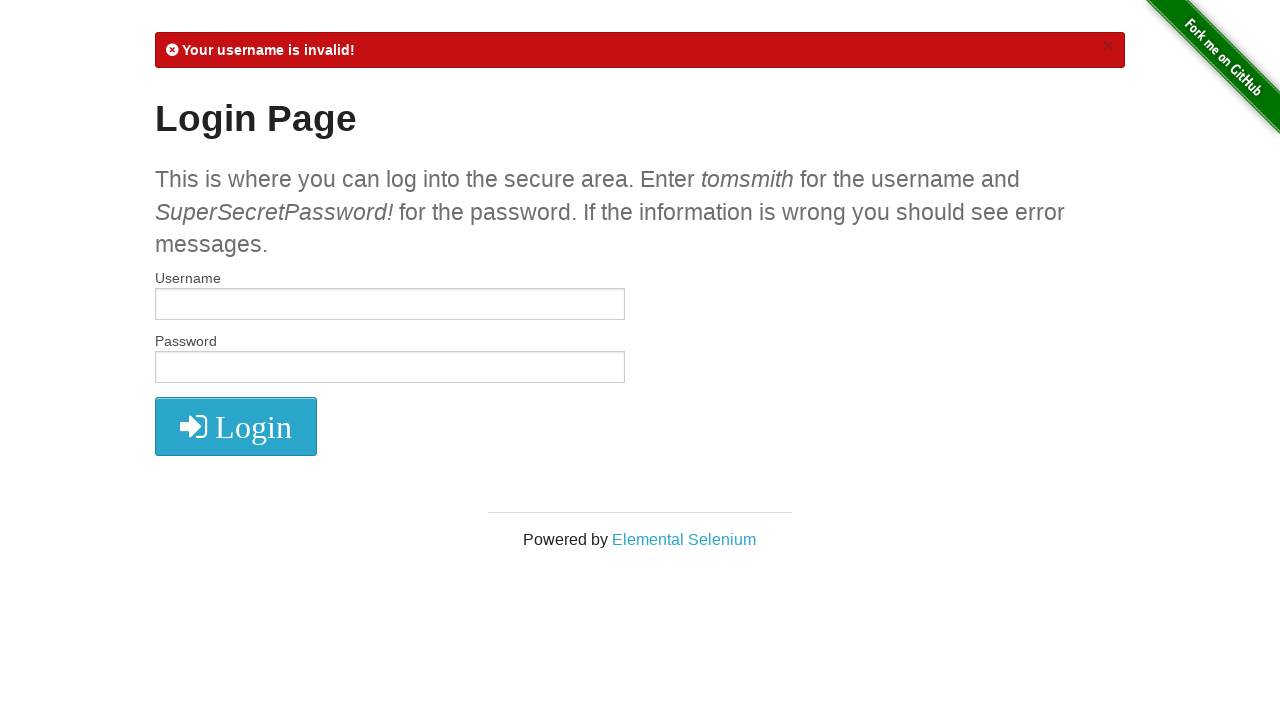

Error message 'Your username is invalid!' appeared
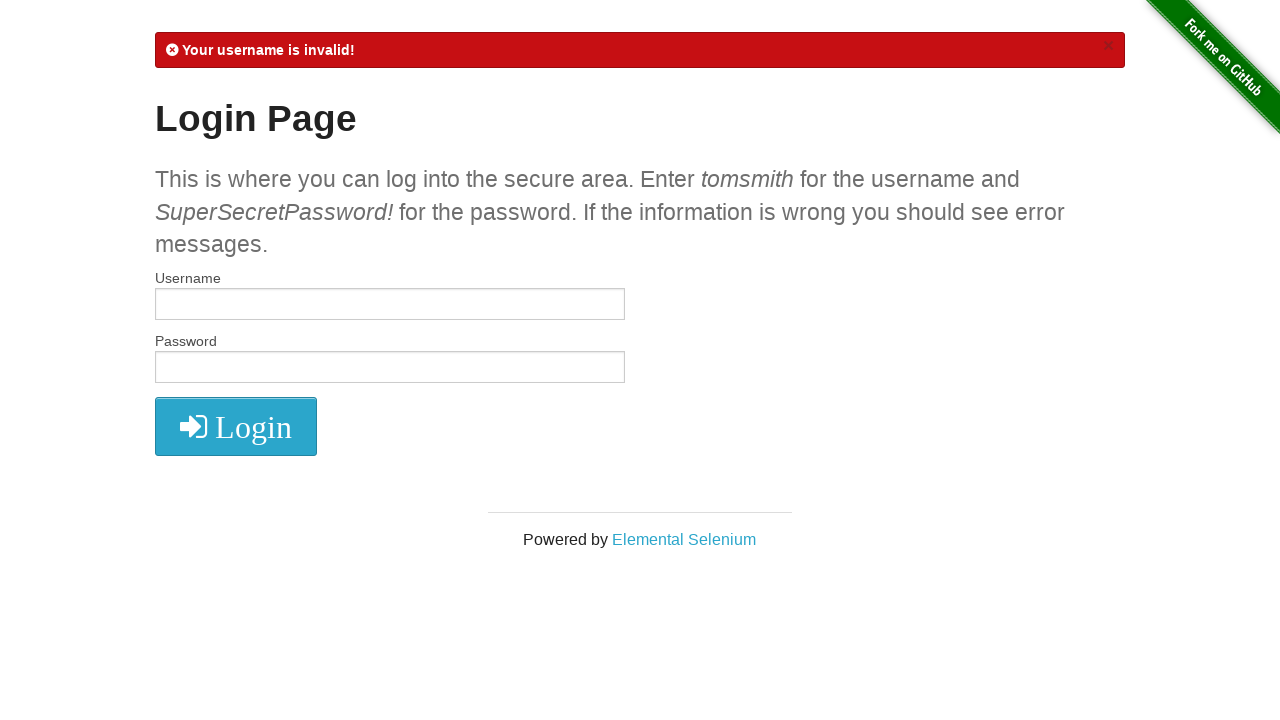

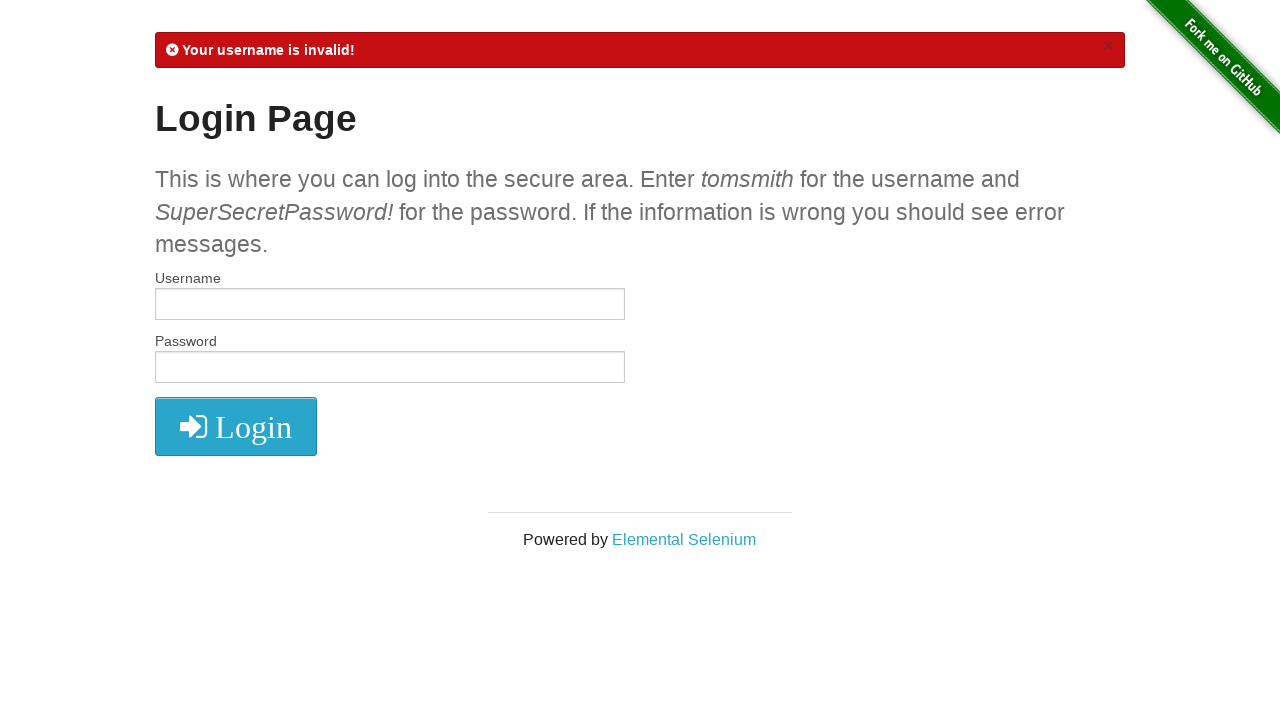